Tests double-click functionality by navigating to the Elements section, clicking on Buttons, and performing a double-click action on a button to verify the correct message appears.

Starting URL: https://demoqa.com/

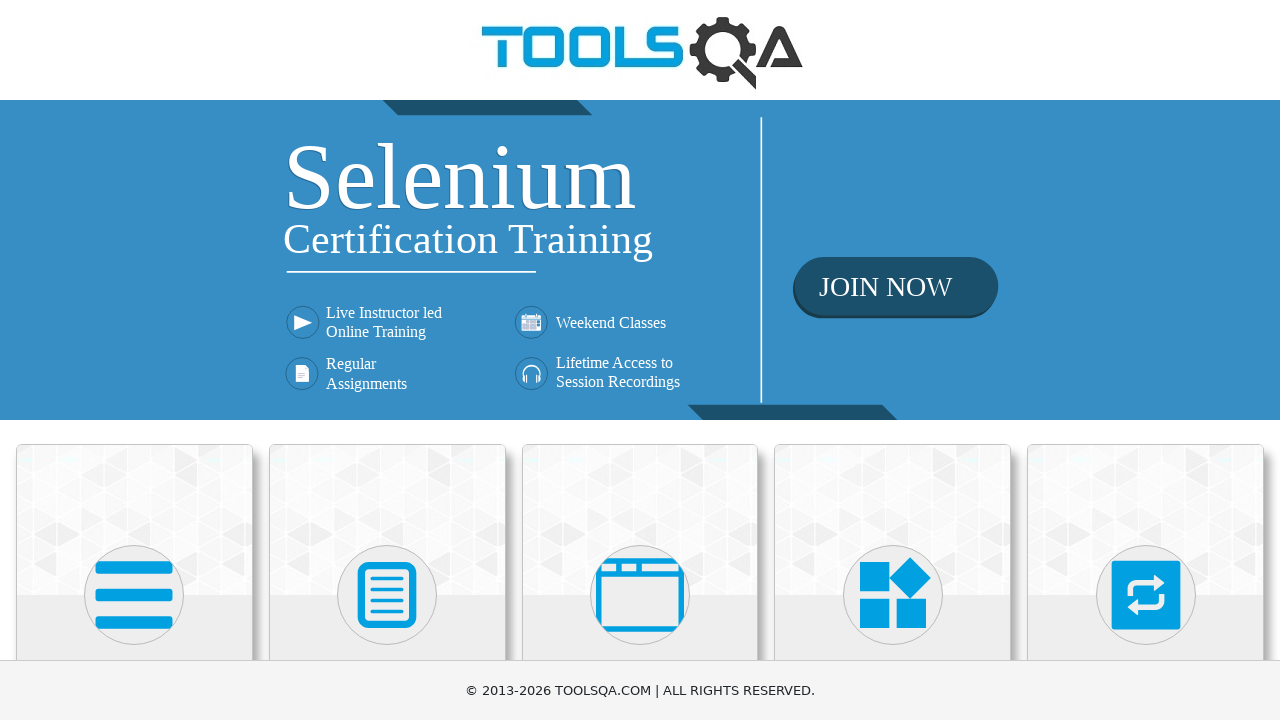

Clicked on Elements card at (134, 360) on xpath=//h5[text()='Elements']
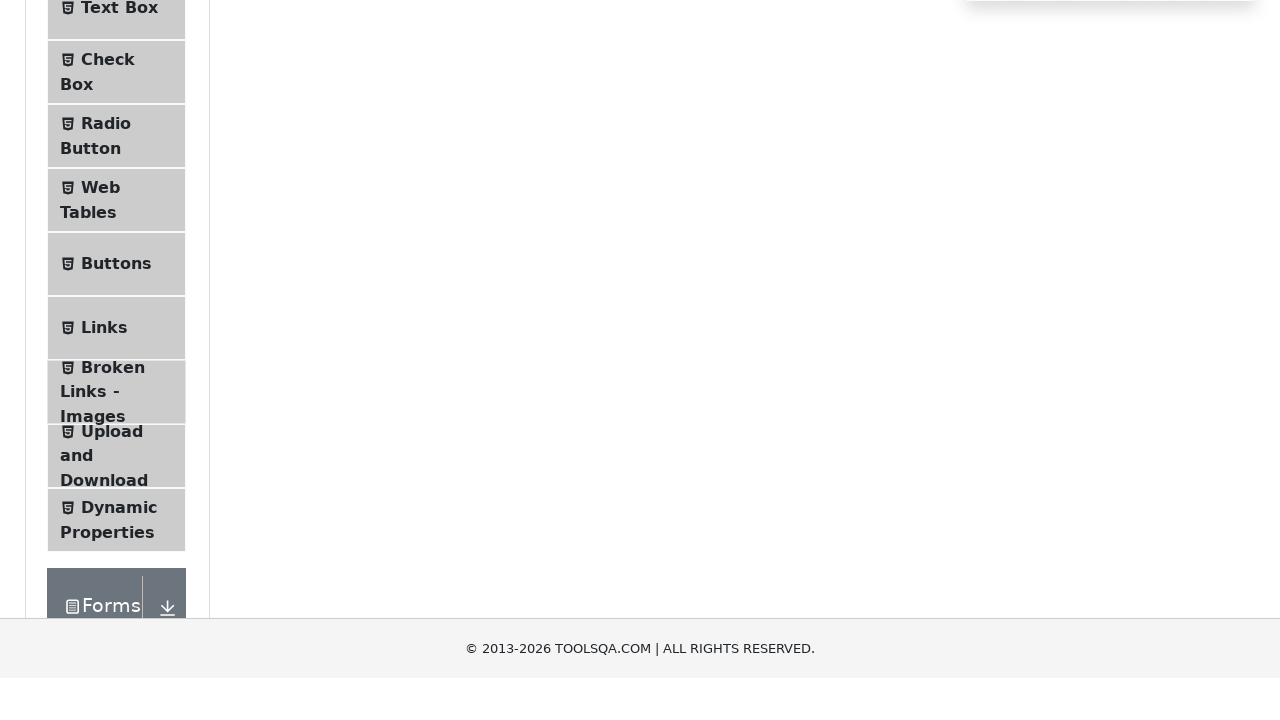

Clicked on Buttons menu item at (116, 517) on xpath=//span[@class='text' and text()='Buttons']
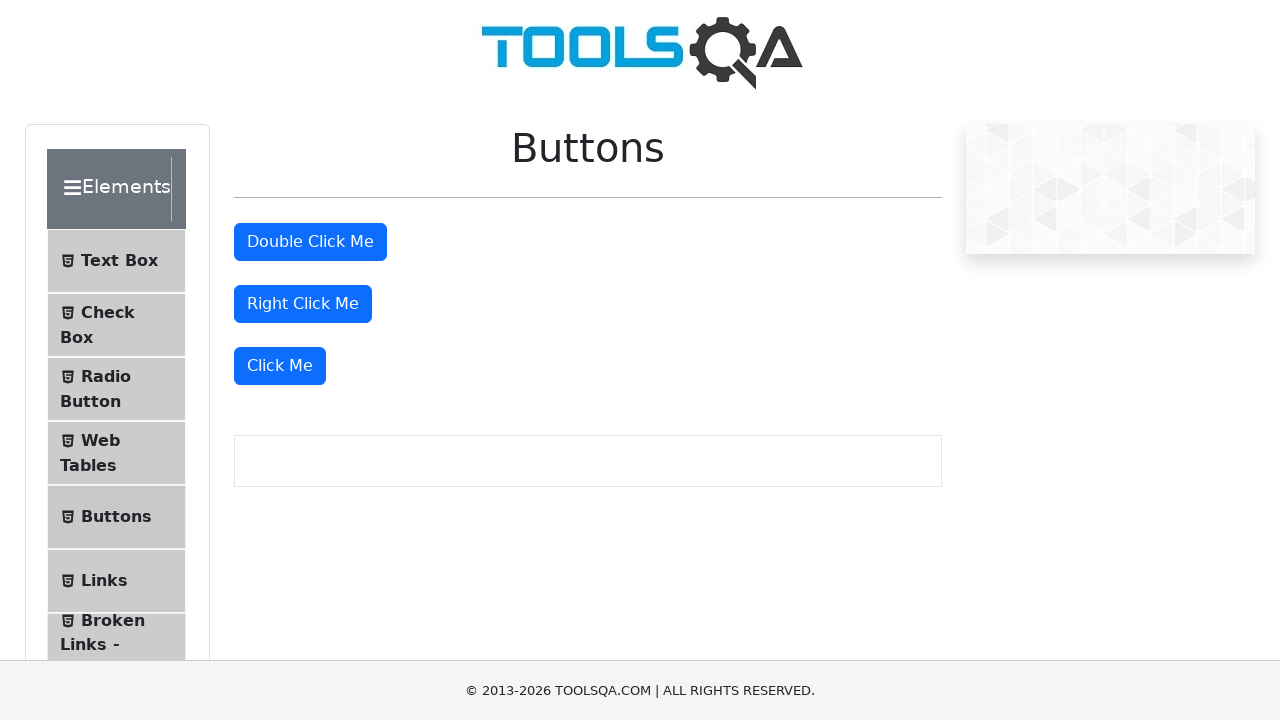

Performed double-click action on the button at (310, 242) on #doubleClickBtn
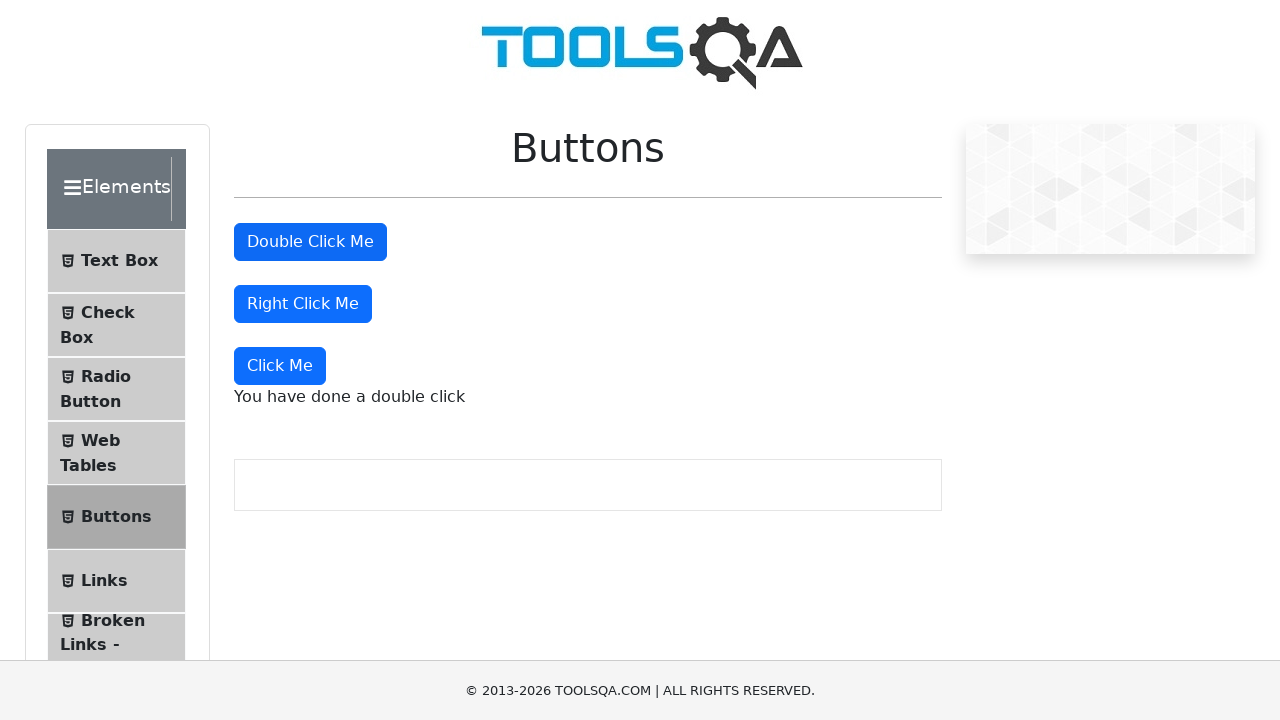

Double-click message appeared on the page
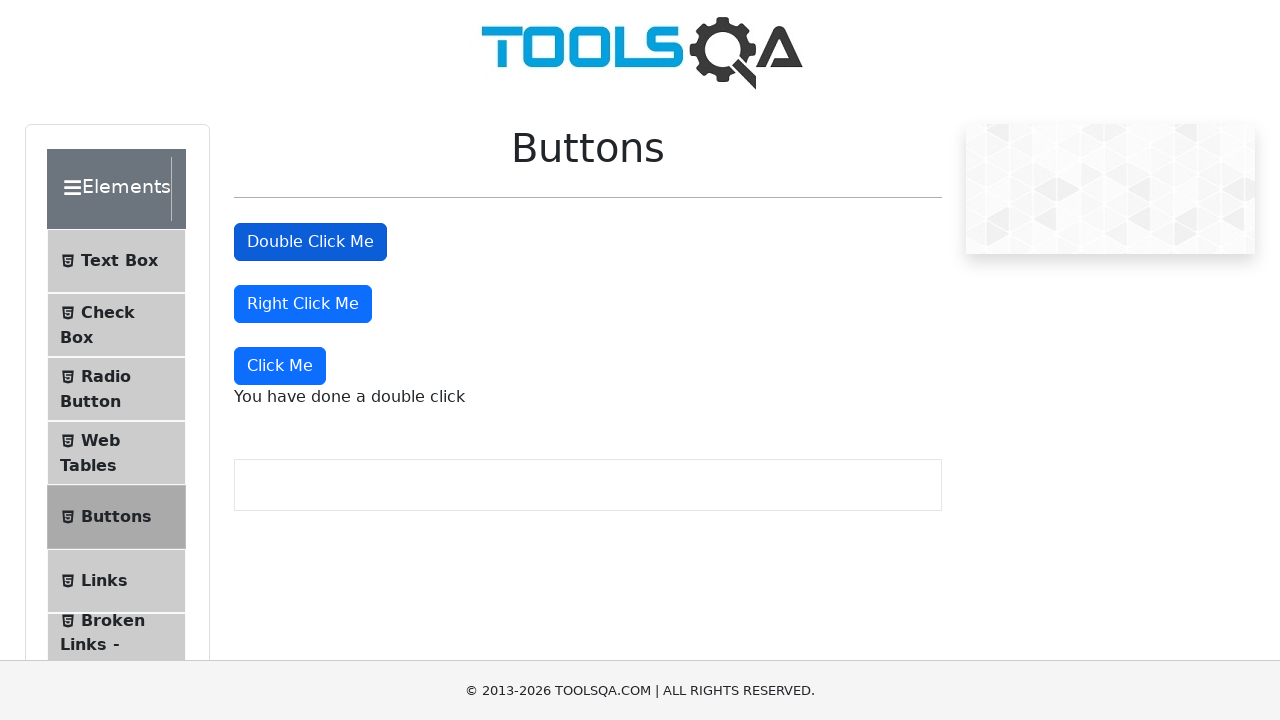

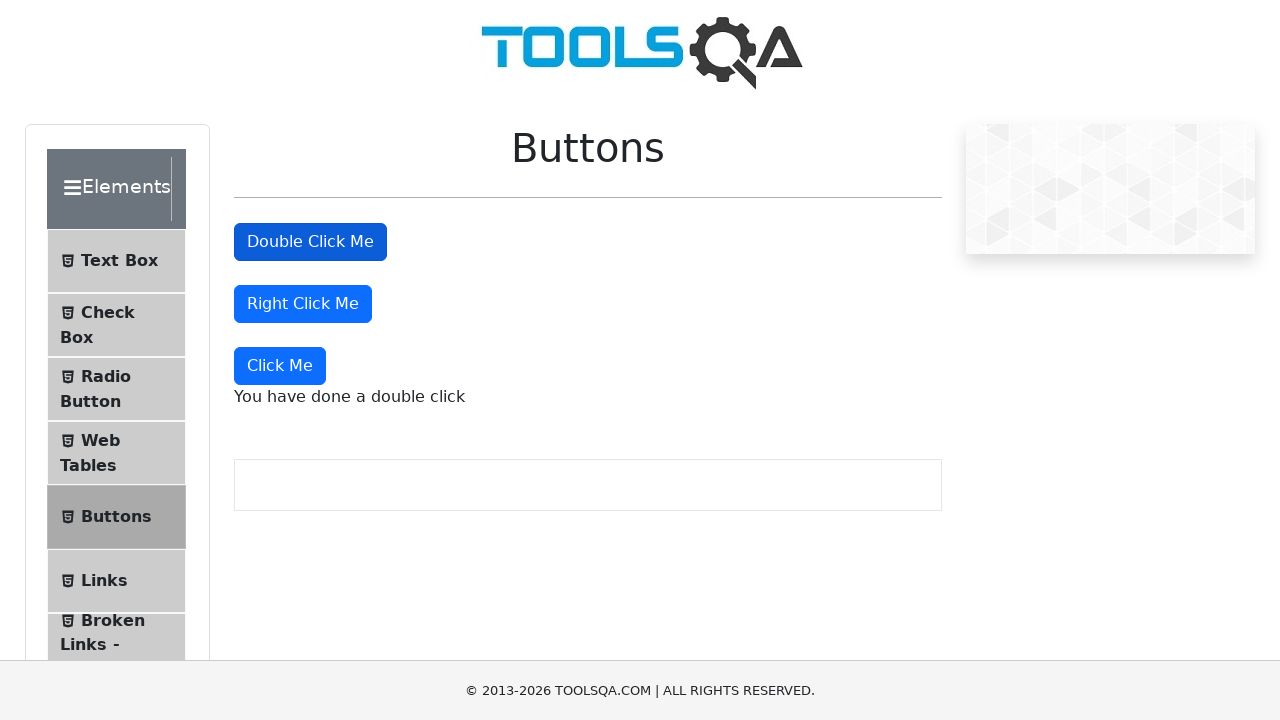